Tests hover functionality by hovering over the first avatar on the page and verifying that the additional user information caption becomes visible.

Starting URL: http://the-internet.herokuapp.com/hovers

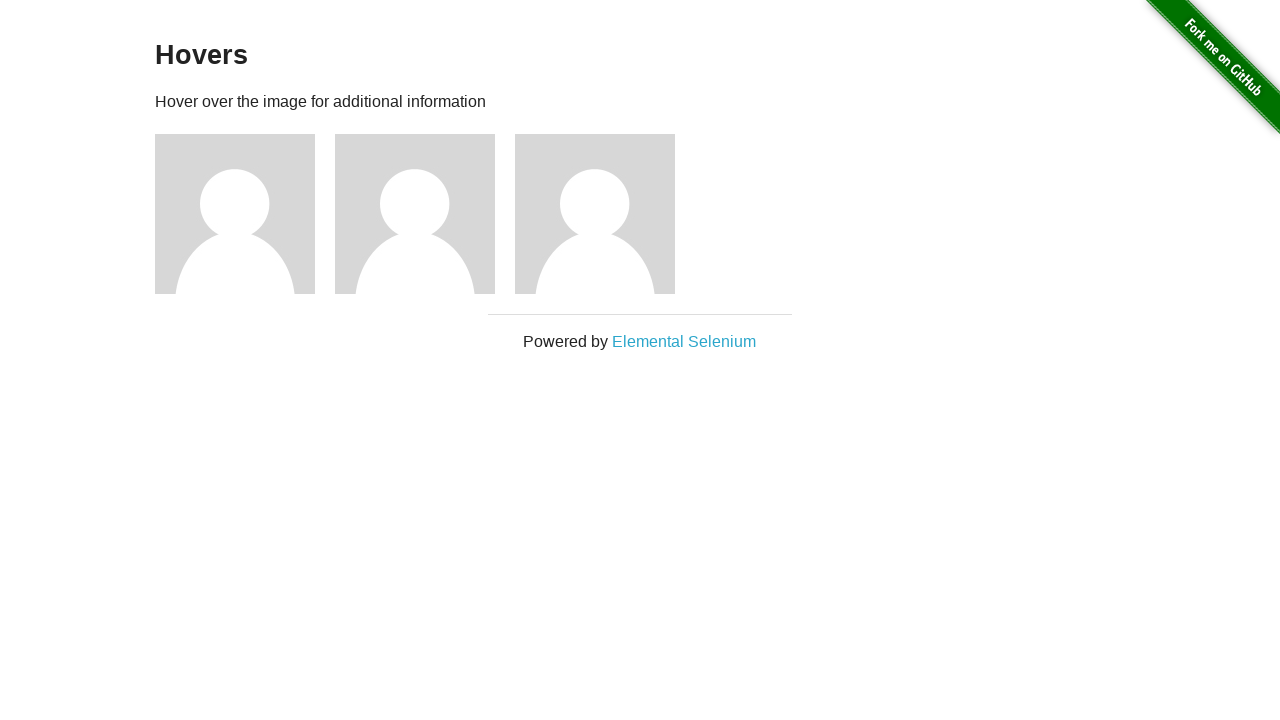

Located the first avatar figure element
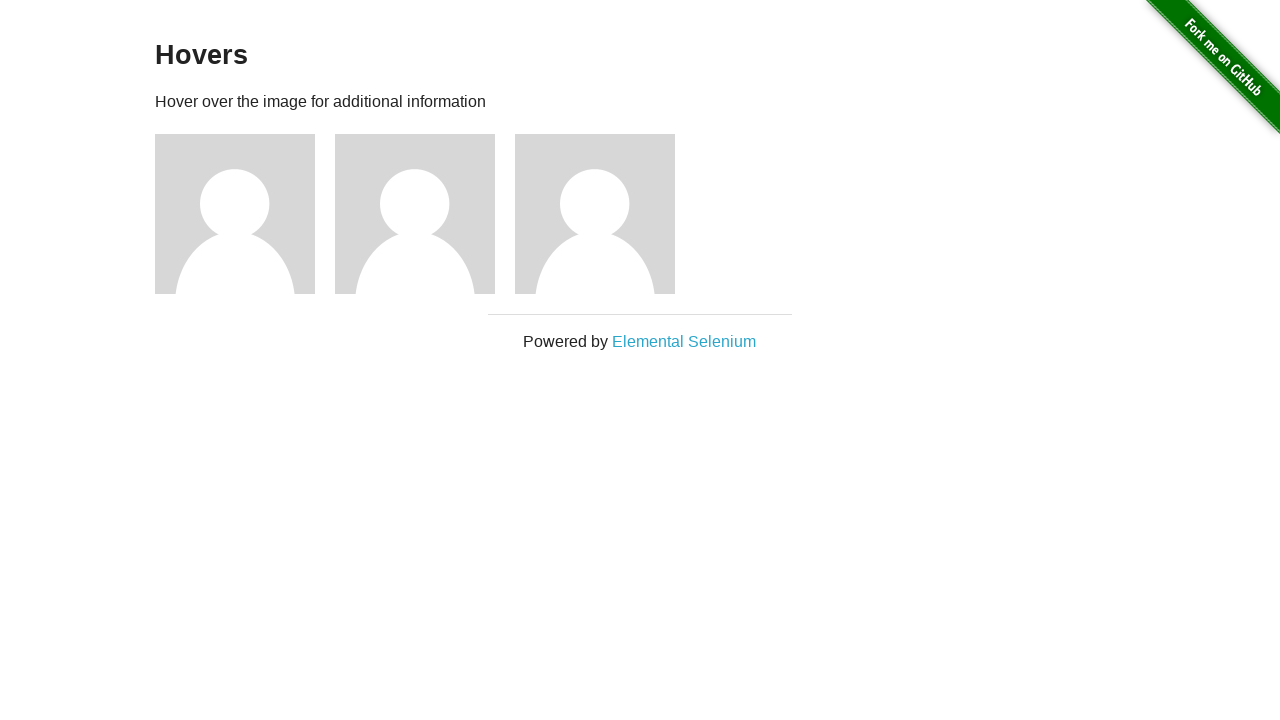

Hovered over the first avatar at (245, 214) on .figure >> nth=0
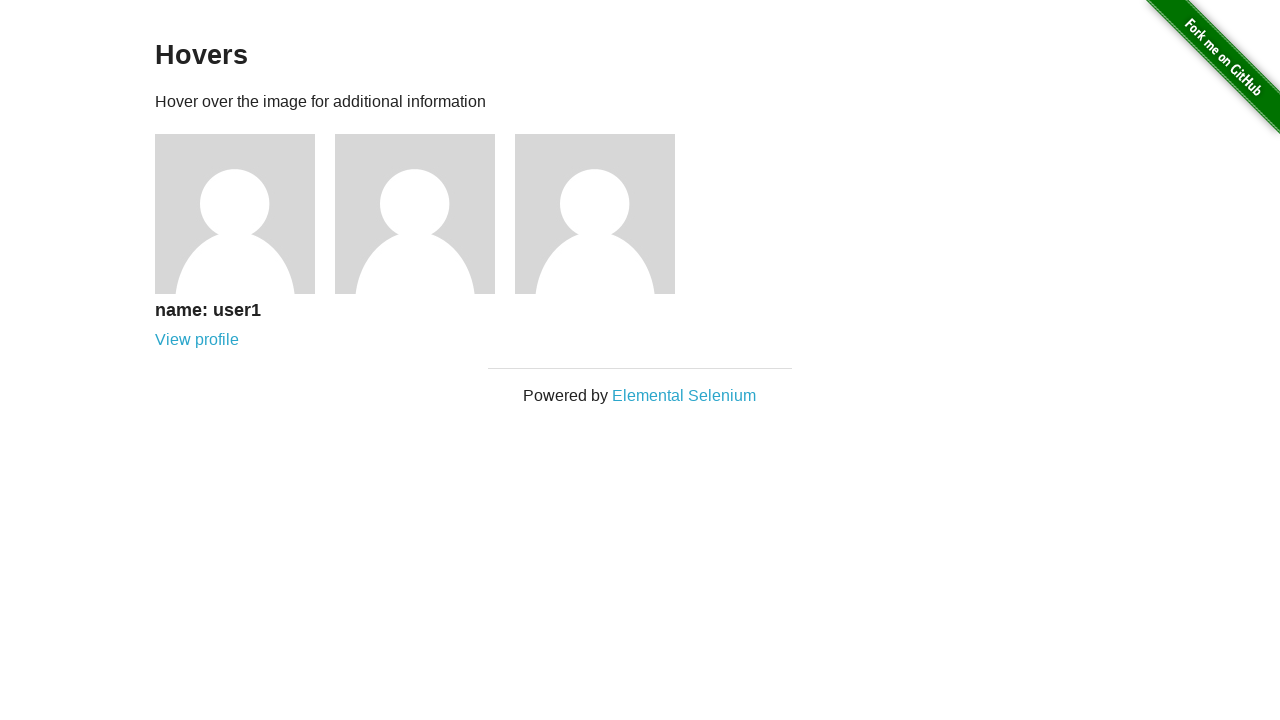

User information caption became visible
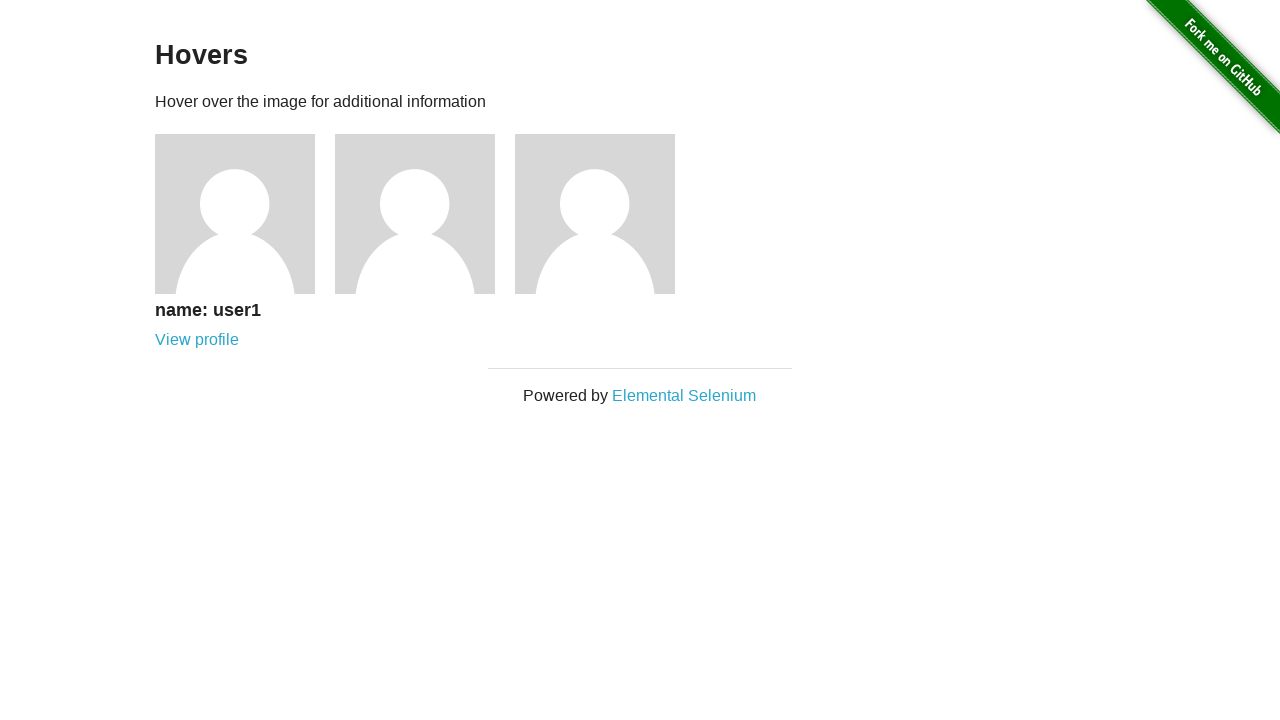

Verified that the caption is visible
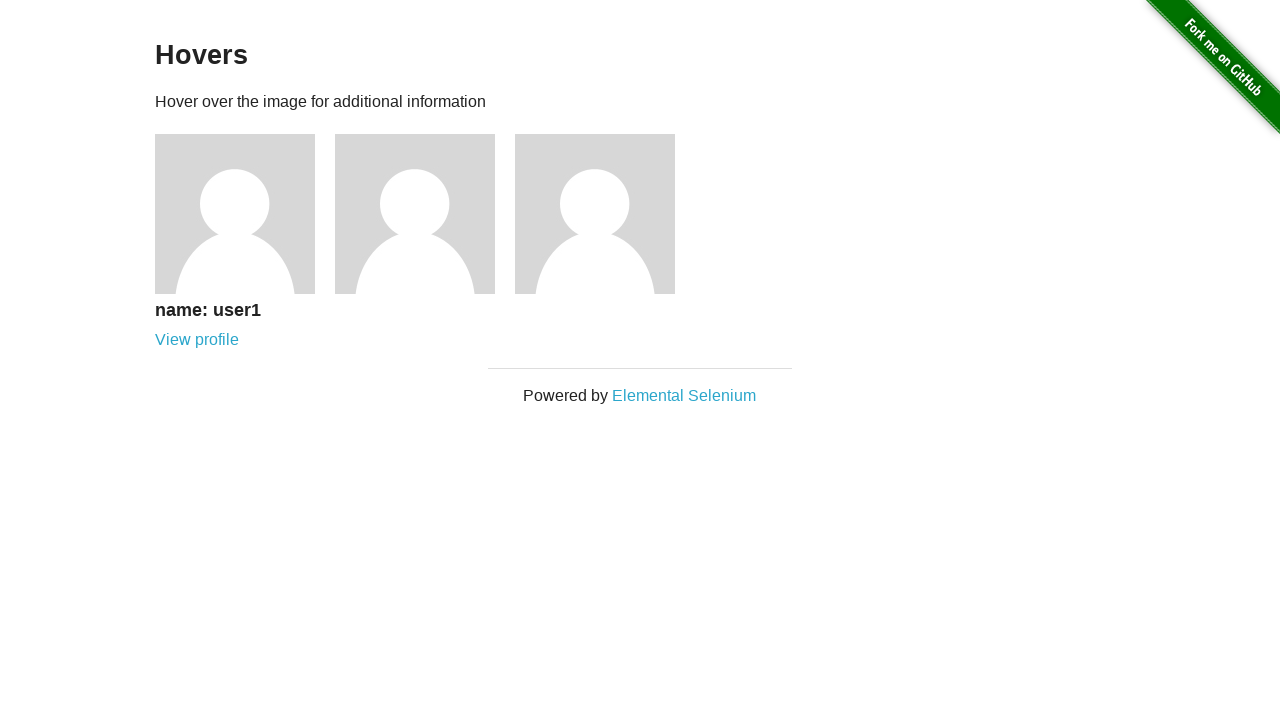

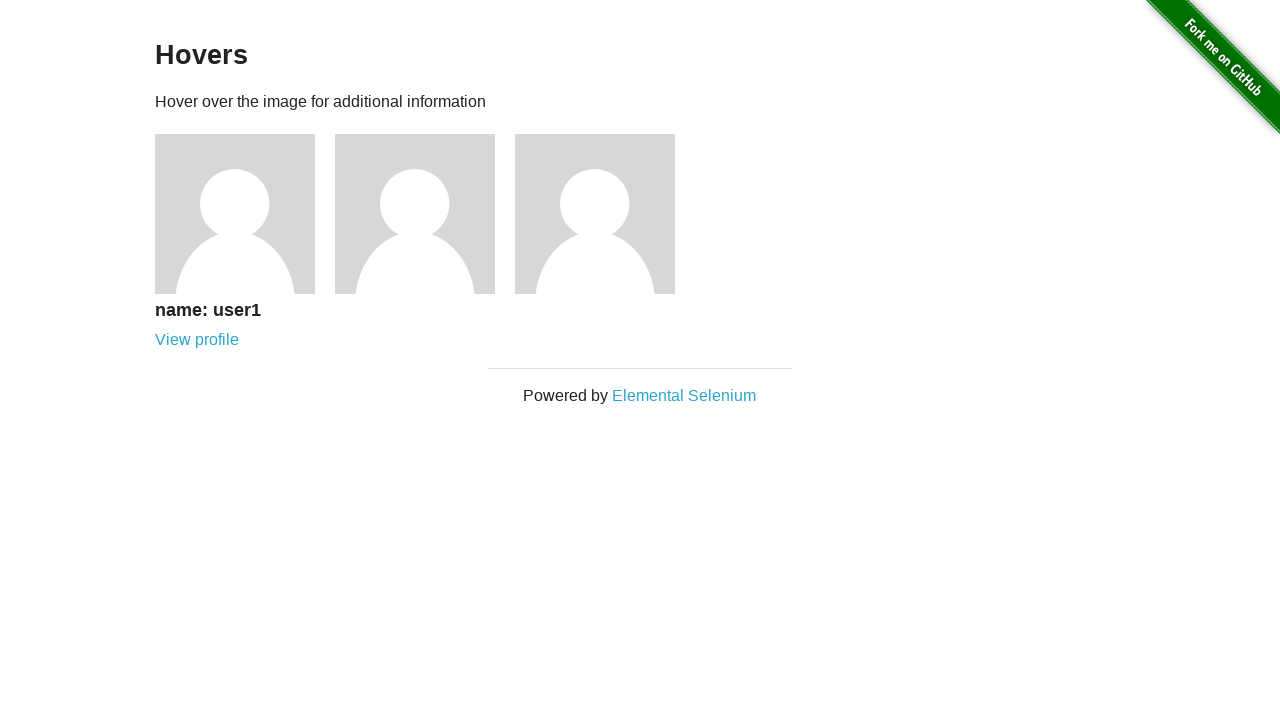